Tests text wrapping functionality by entering a long continuous string without spaces to verify automatic word wrap

Starting URL: http://qa-assignment.oblakogroup.ru/board/svetlana_shironina

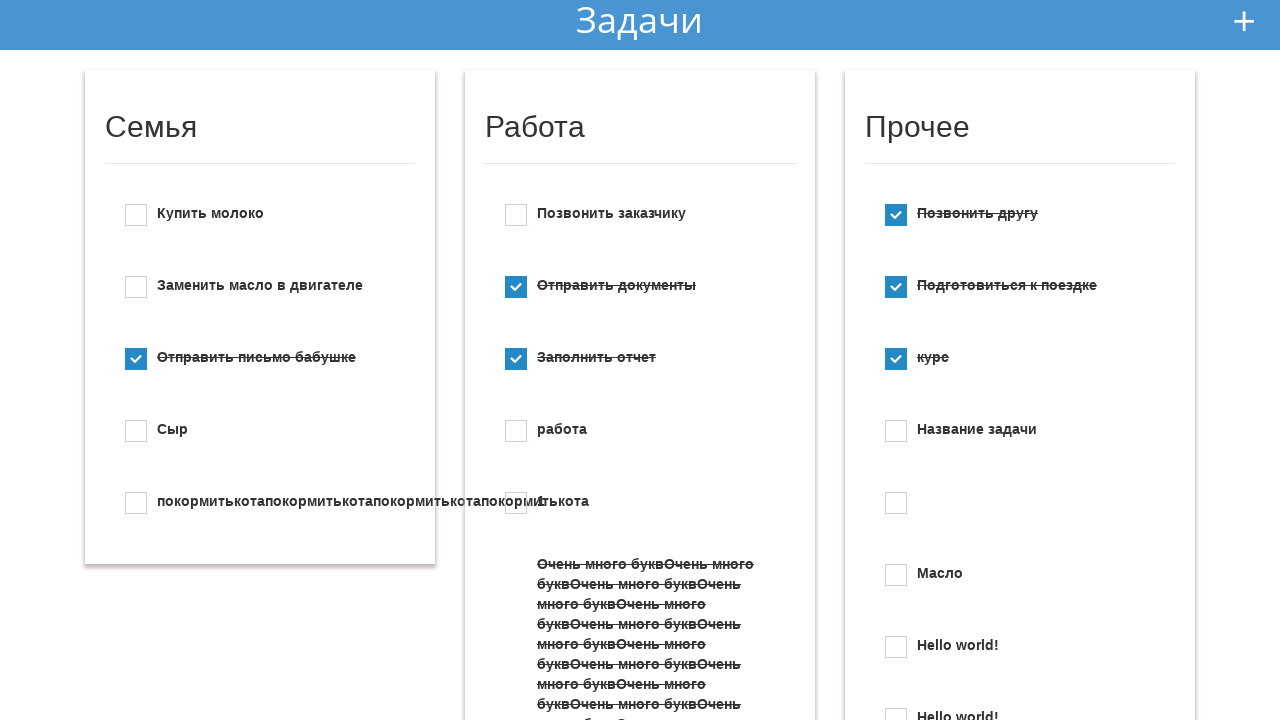

Clicked 'Add new todo' button to open dialog at (1244, 21) on #add_new_todo
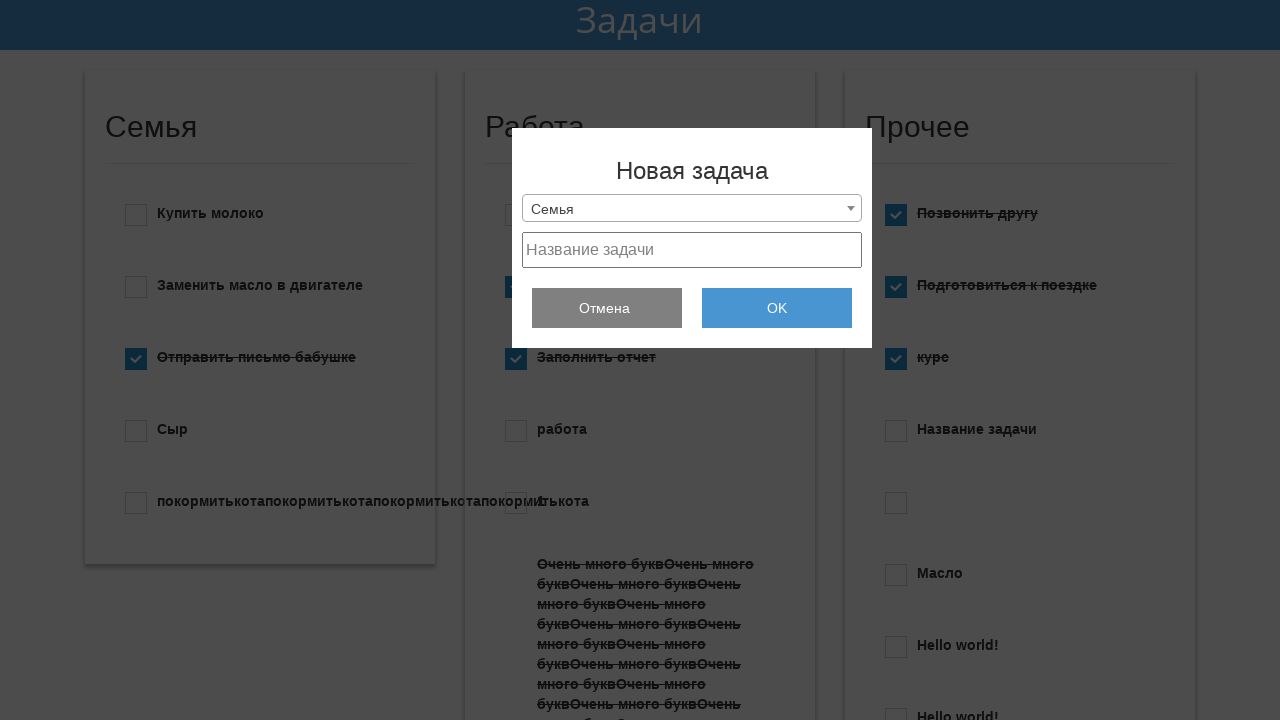

Located project text field
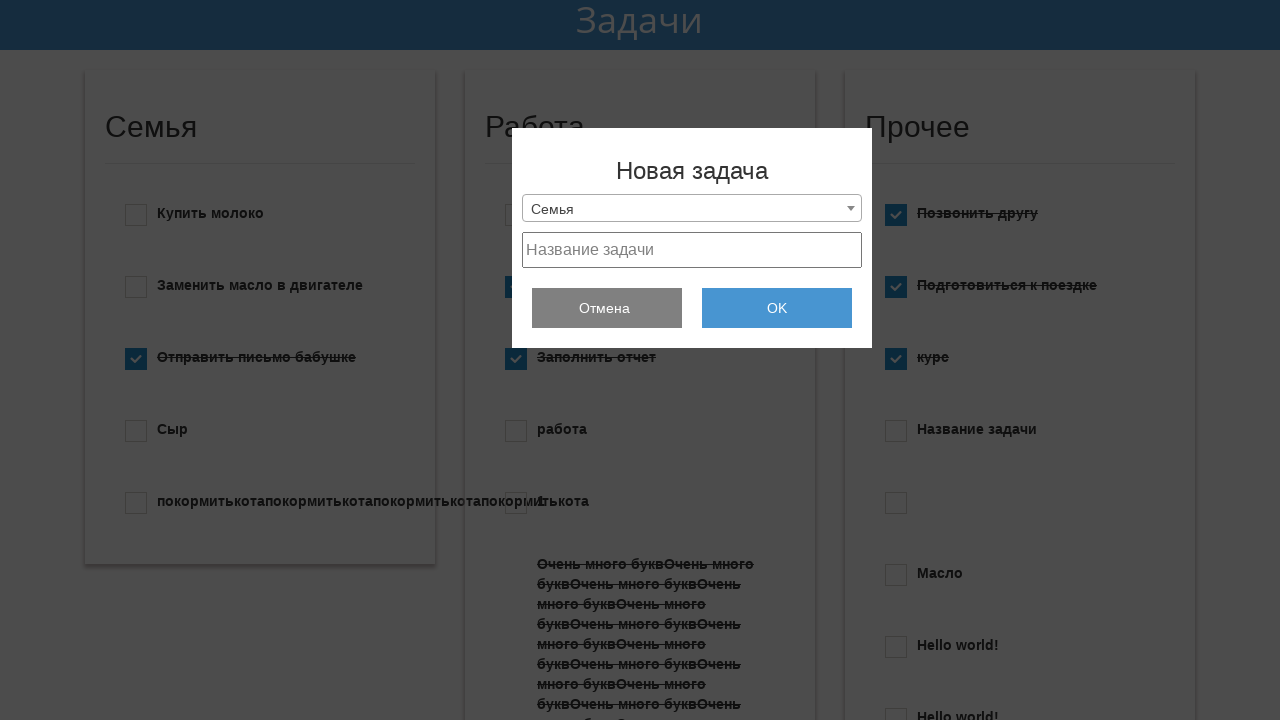

Selected all text in project field on #project_text
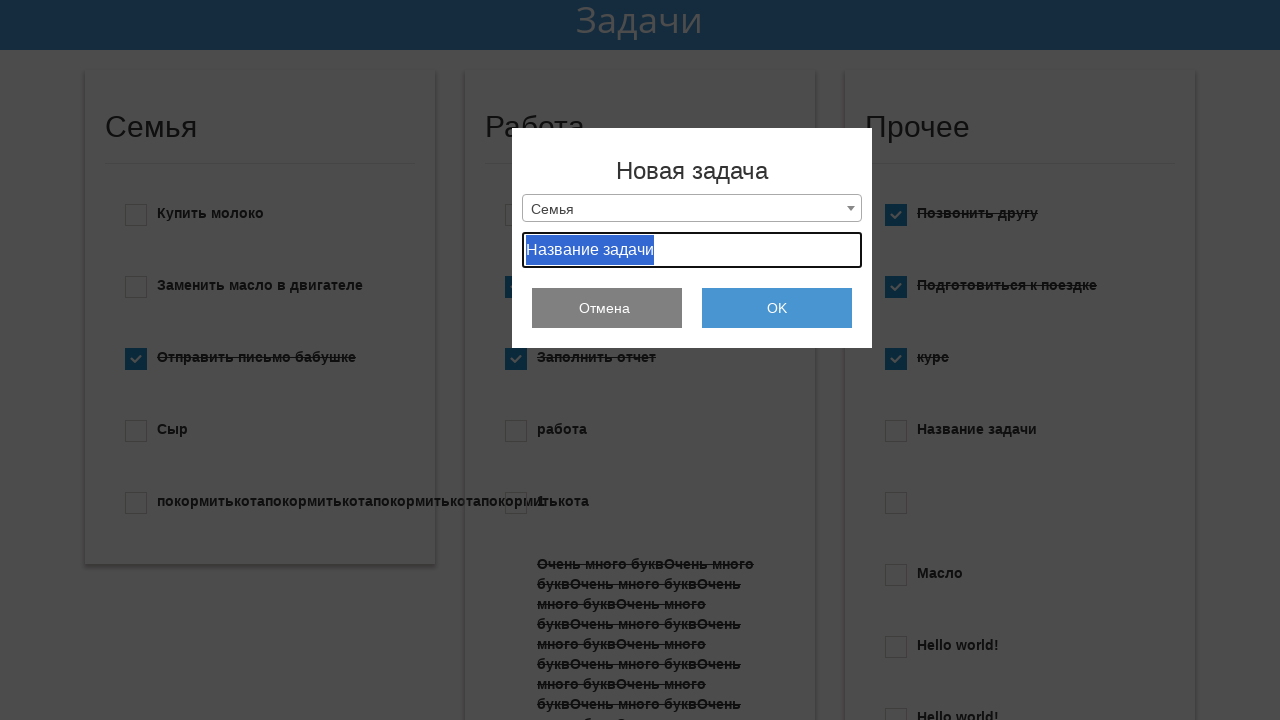

Filled project field with long continuous text (130 Cyrillic characters) to test word wrap functionality on #project_text
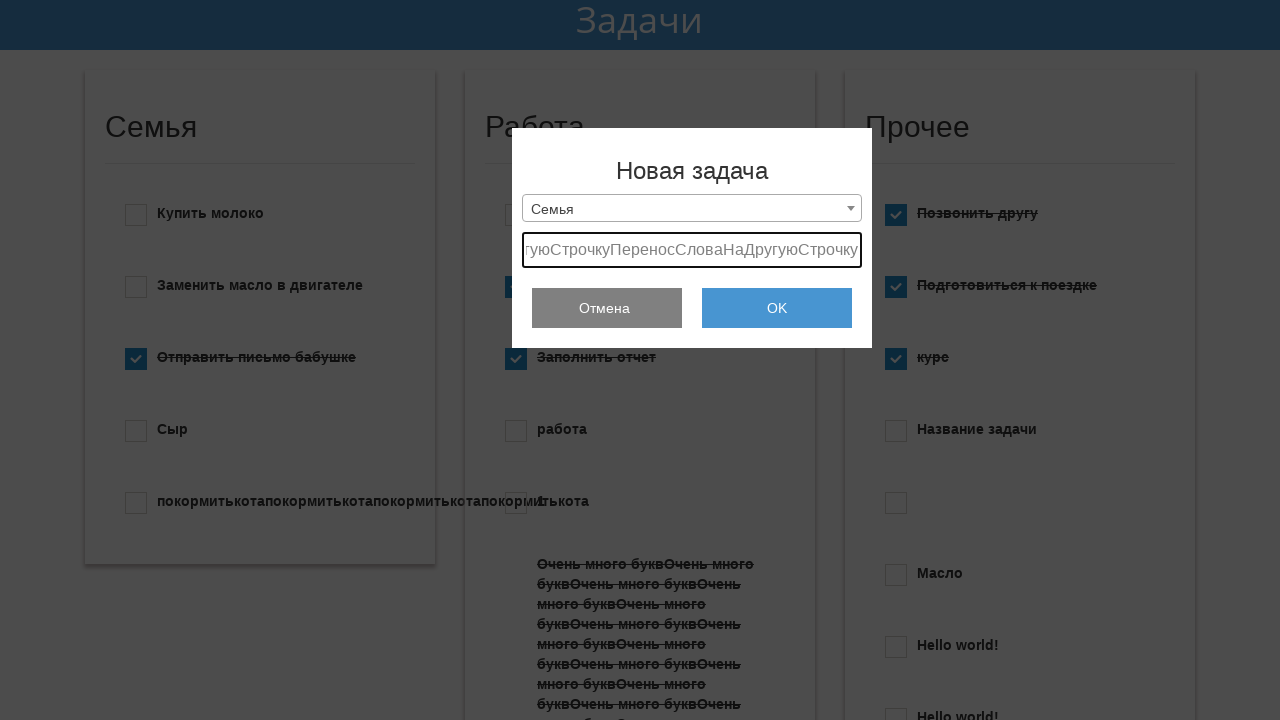

Clicked submit button to add todo with wrapped text at (777, 308) on #submit_add_todo
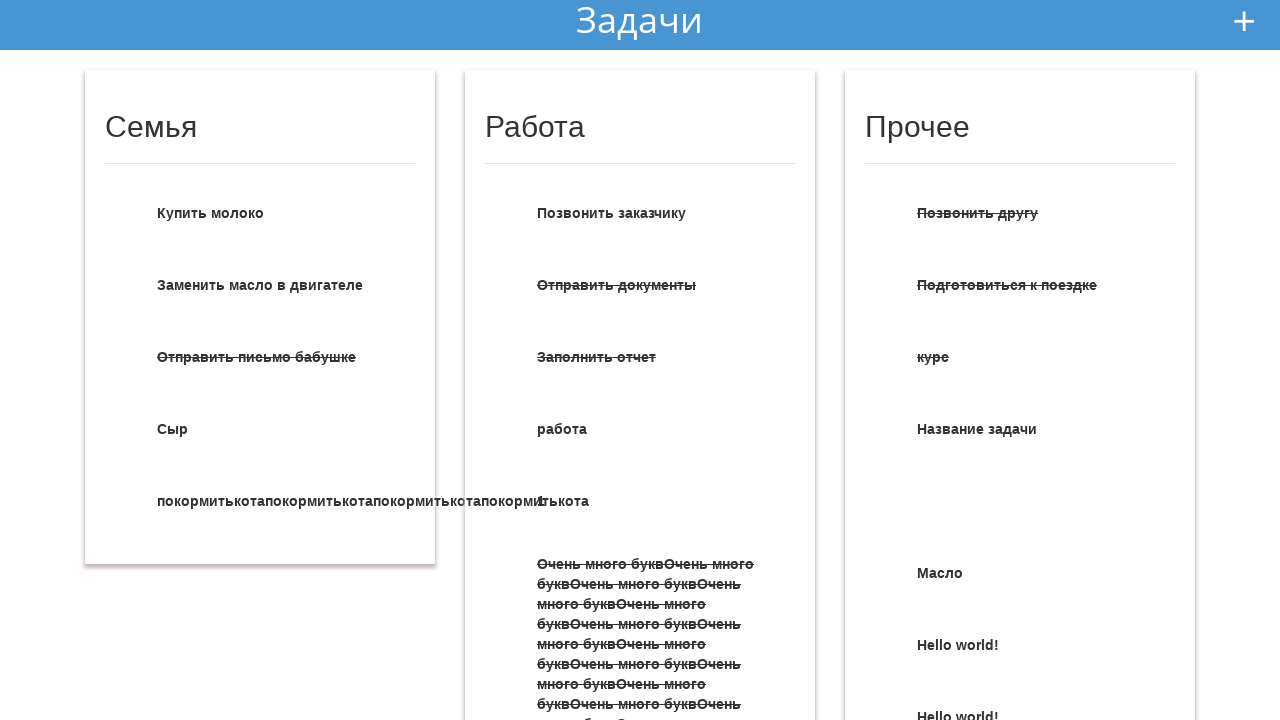

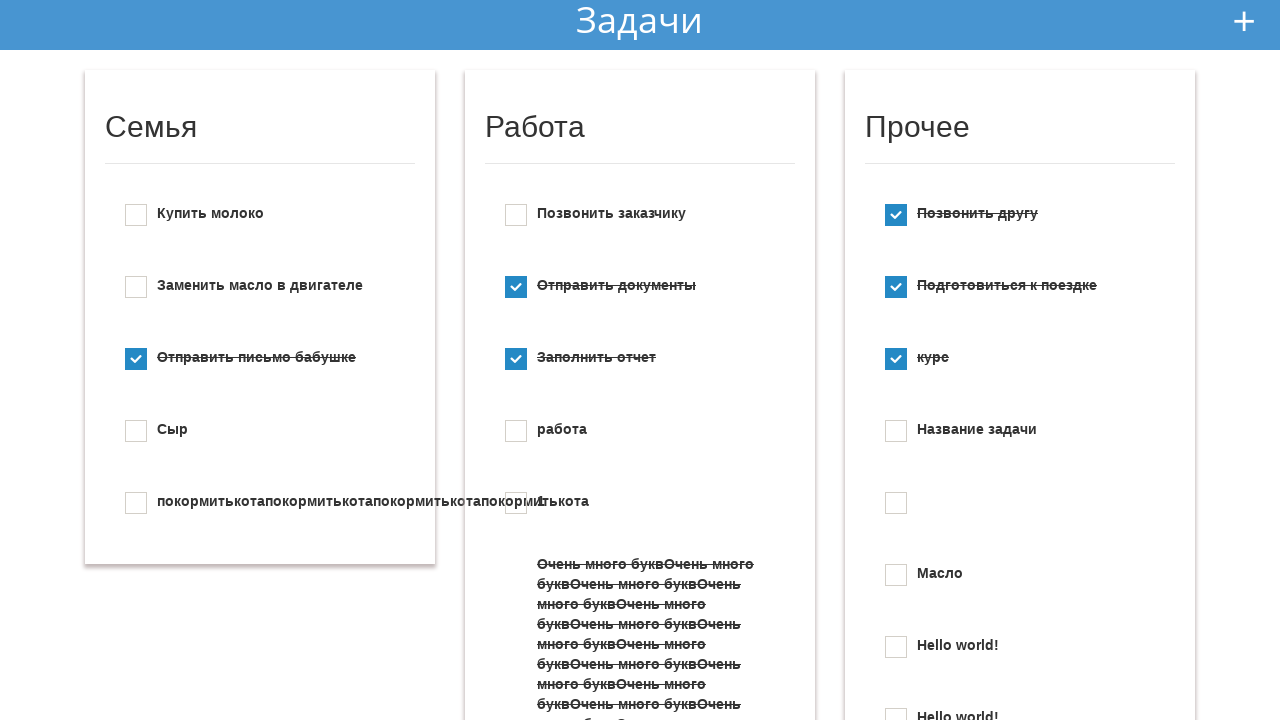